Tests form element visibility by checking if email textbox, age radio button, and education textarea are displayed, and fills them with data if they are visible

Starting URL: https://automationfc.github.io/basic-form/index.html

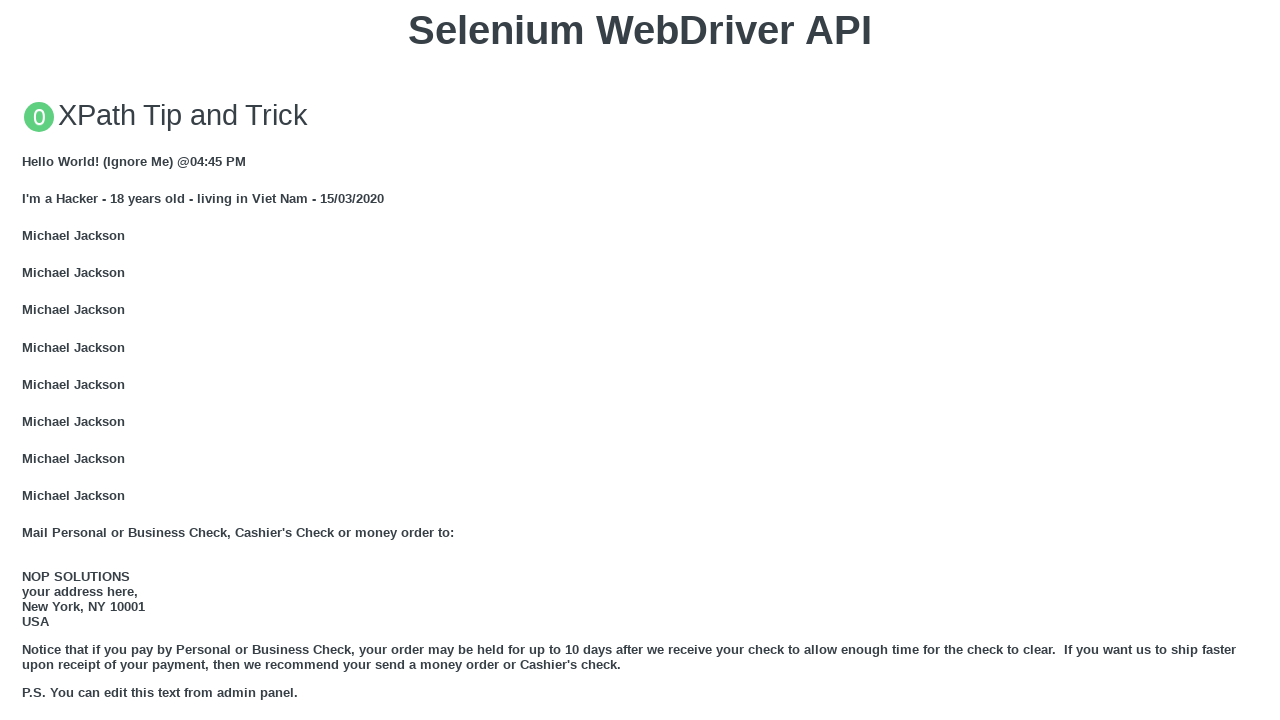

Email textbox is visible
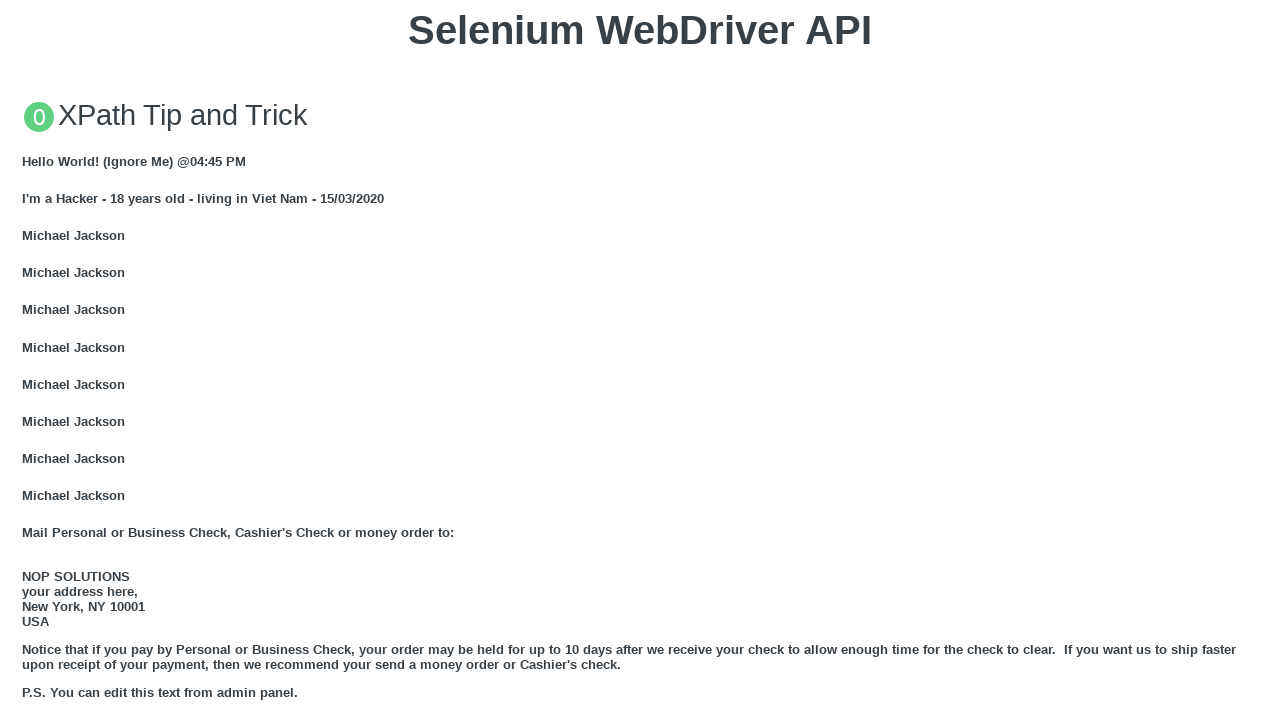

Filled email textbox with 'Automation Testing' on //input[@id='mail']
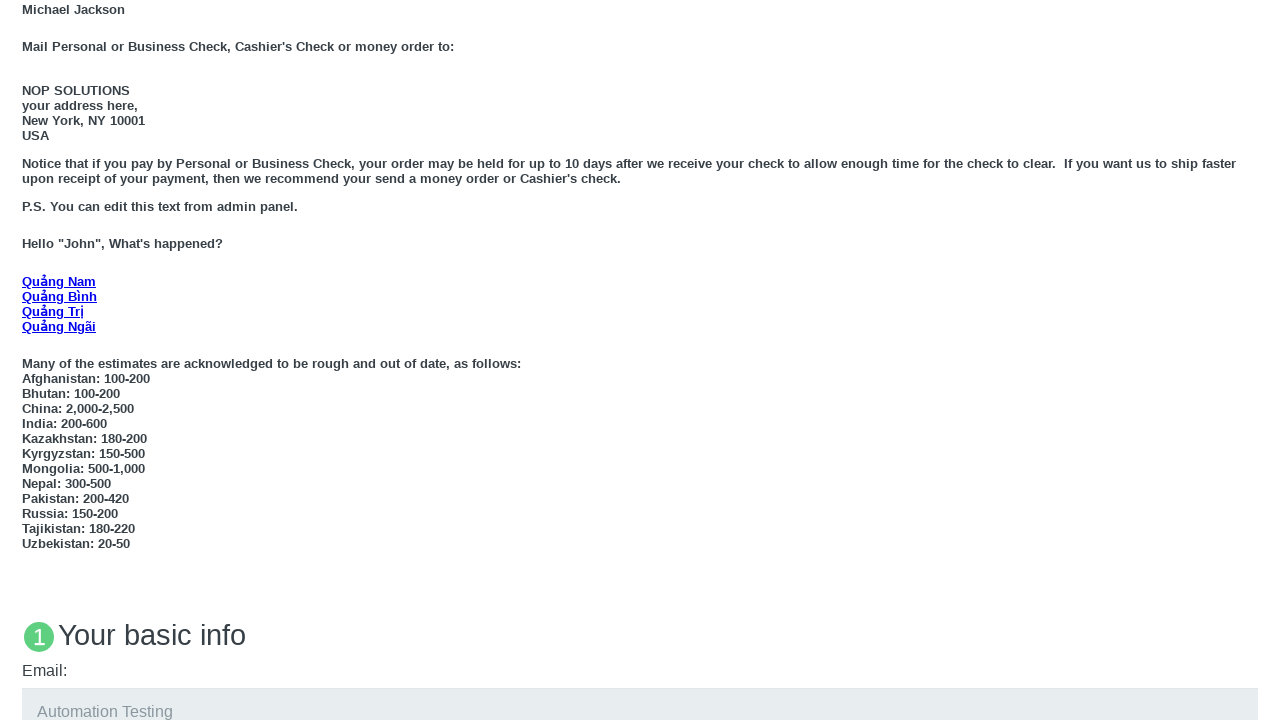

Age under 18 radio button is visible
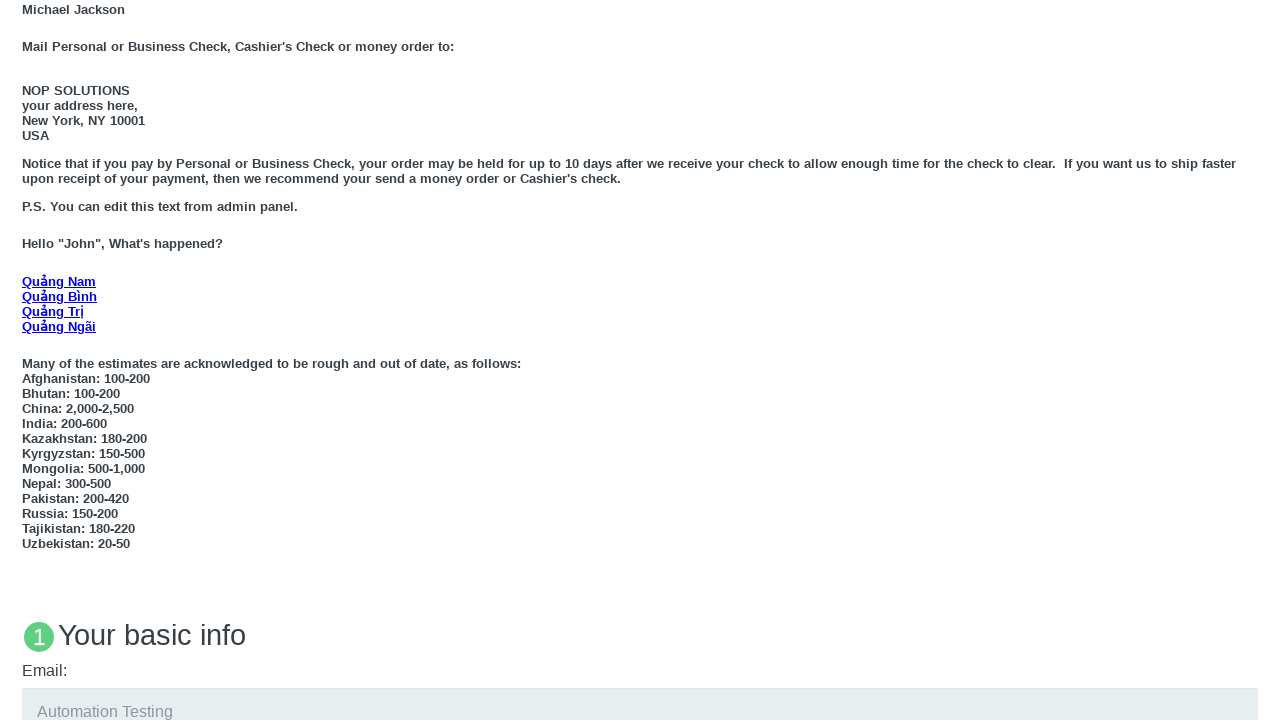

Clicked age under 18 radio button at (28, 360) on xpath=//input[@id='under_18']
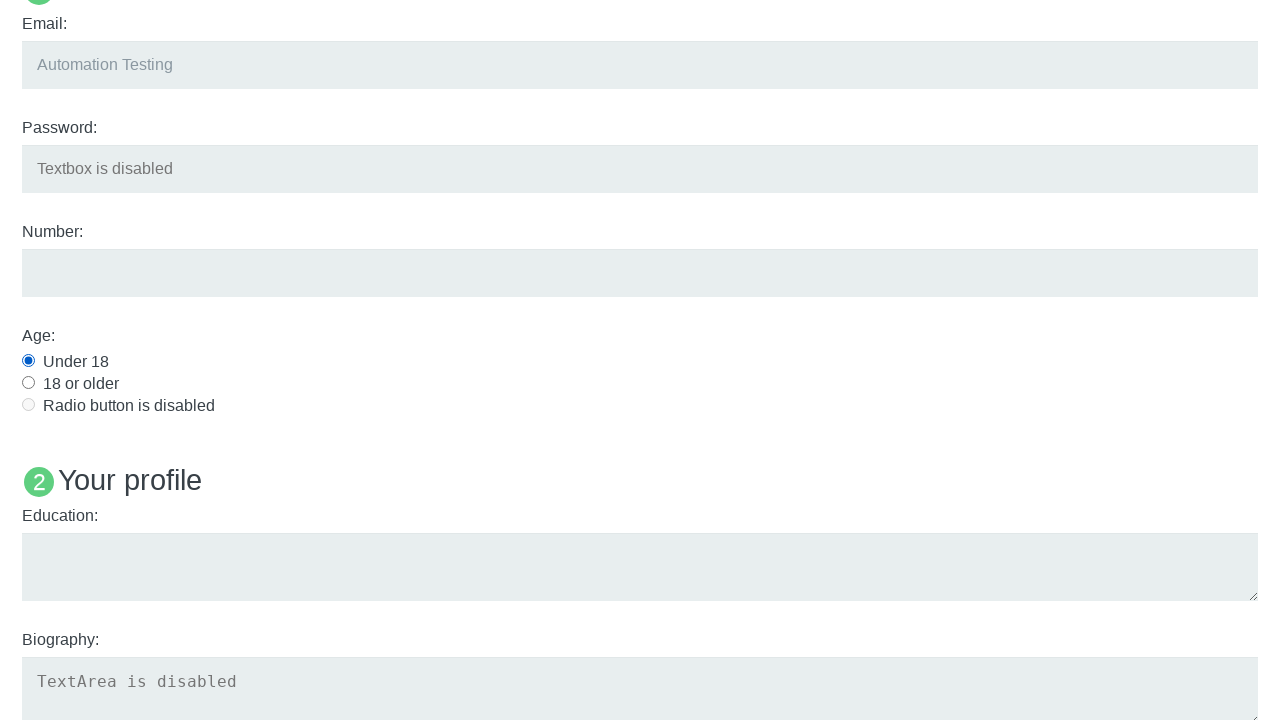

Education textarea is visible
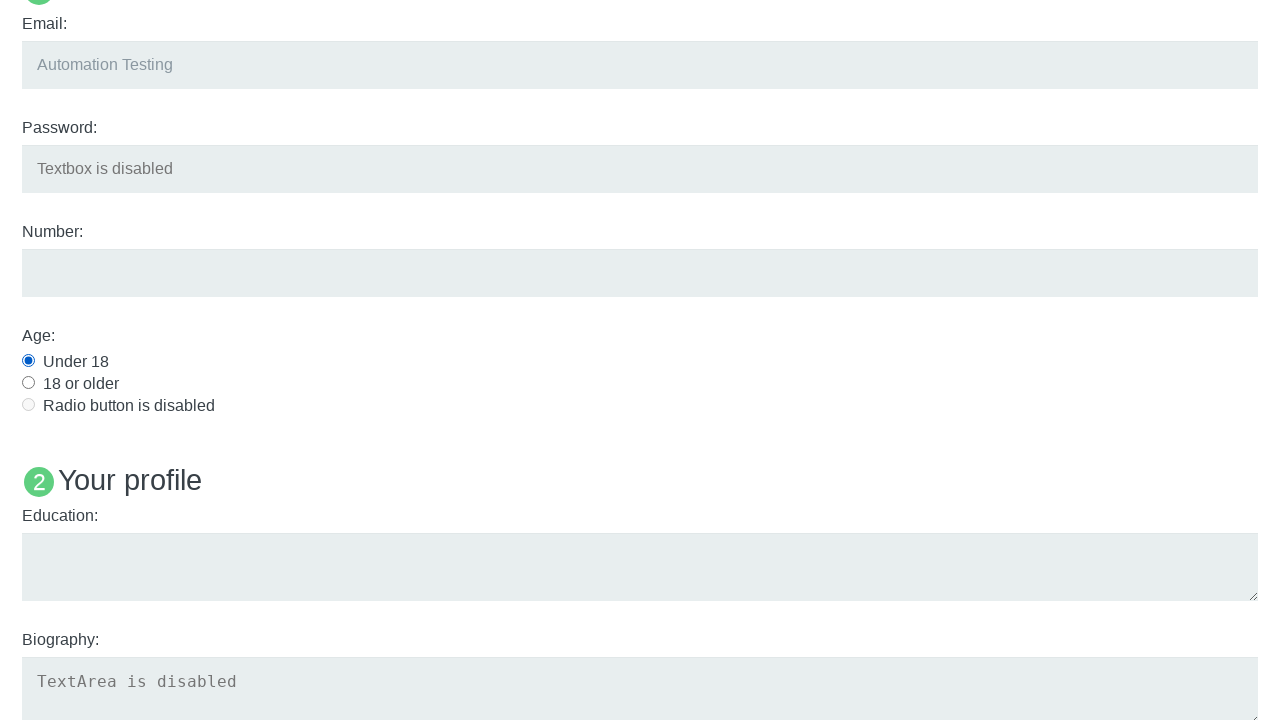

Filled education textarea with 'Automation Testing' on //textarea[@id='edu']
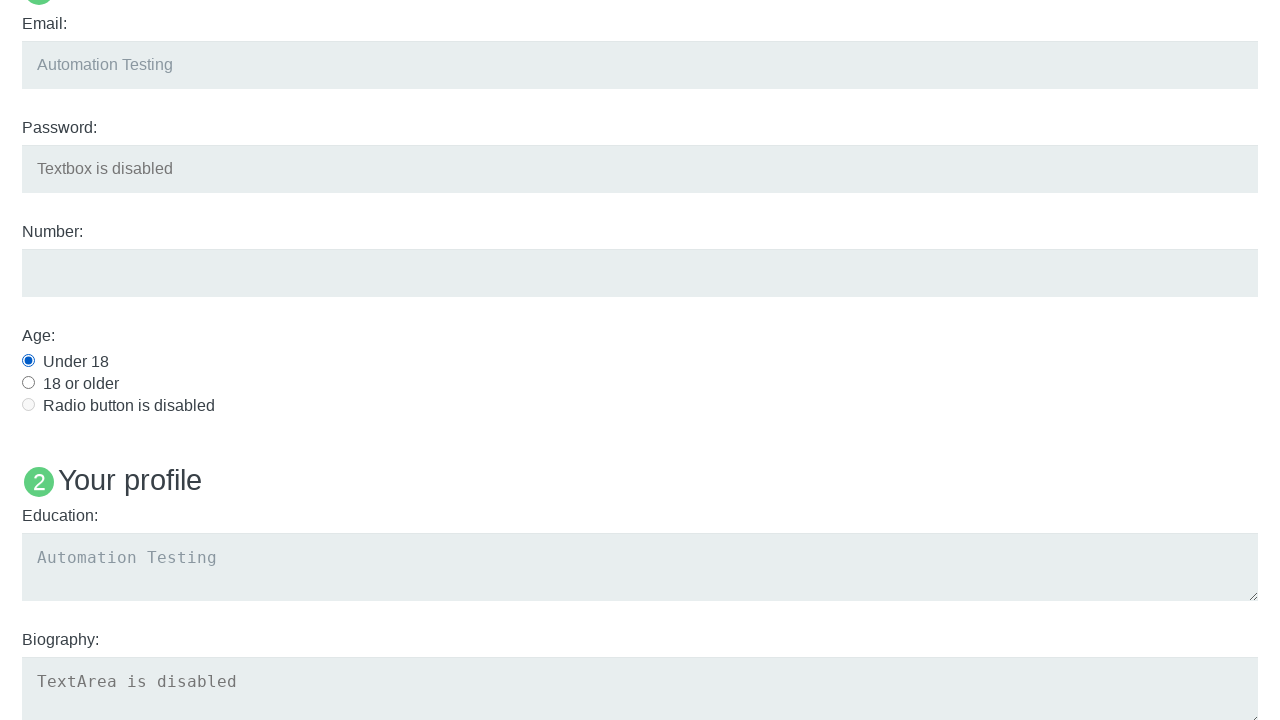

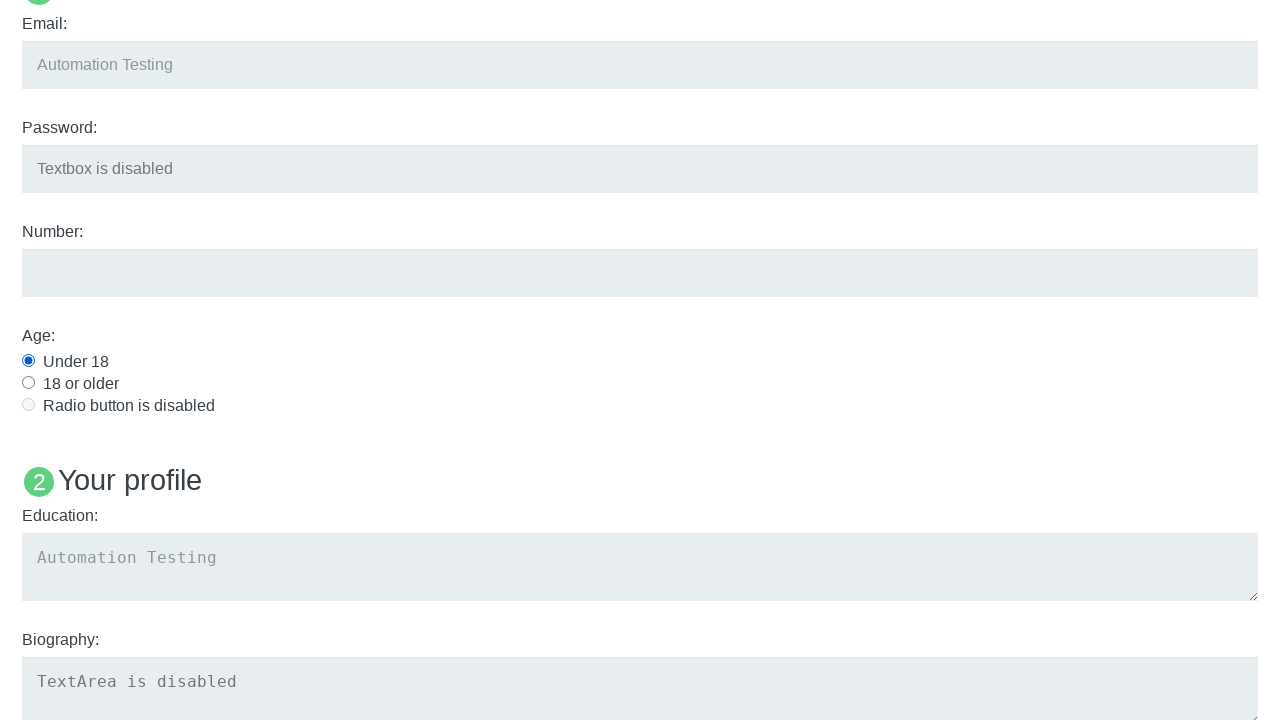